Tests sorting the Email column in ascending order by clicking the column header and verifying the email values are sorted alphabetically.

Starting URL: http://the-internet.herokuapp.com/tables

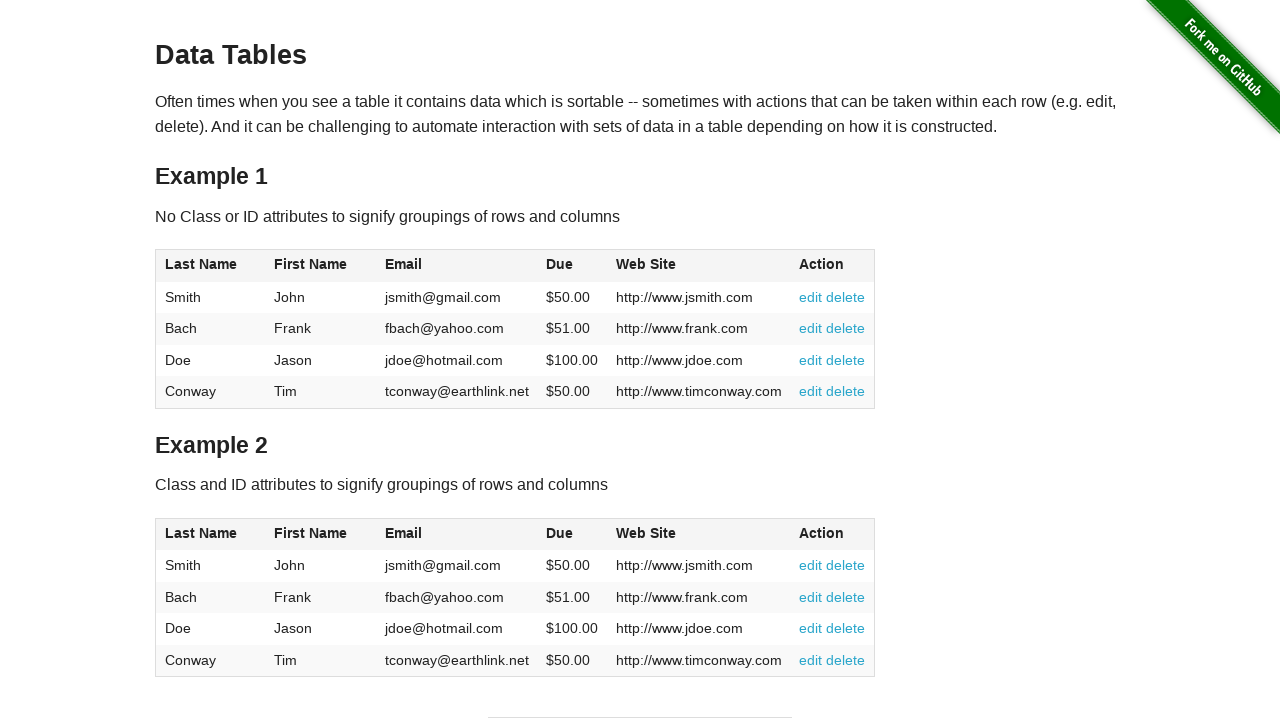

Clicked Email column header to sort at (457, 266) on #table1 thead tr th:nth-of-type(3)
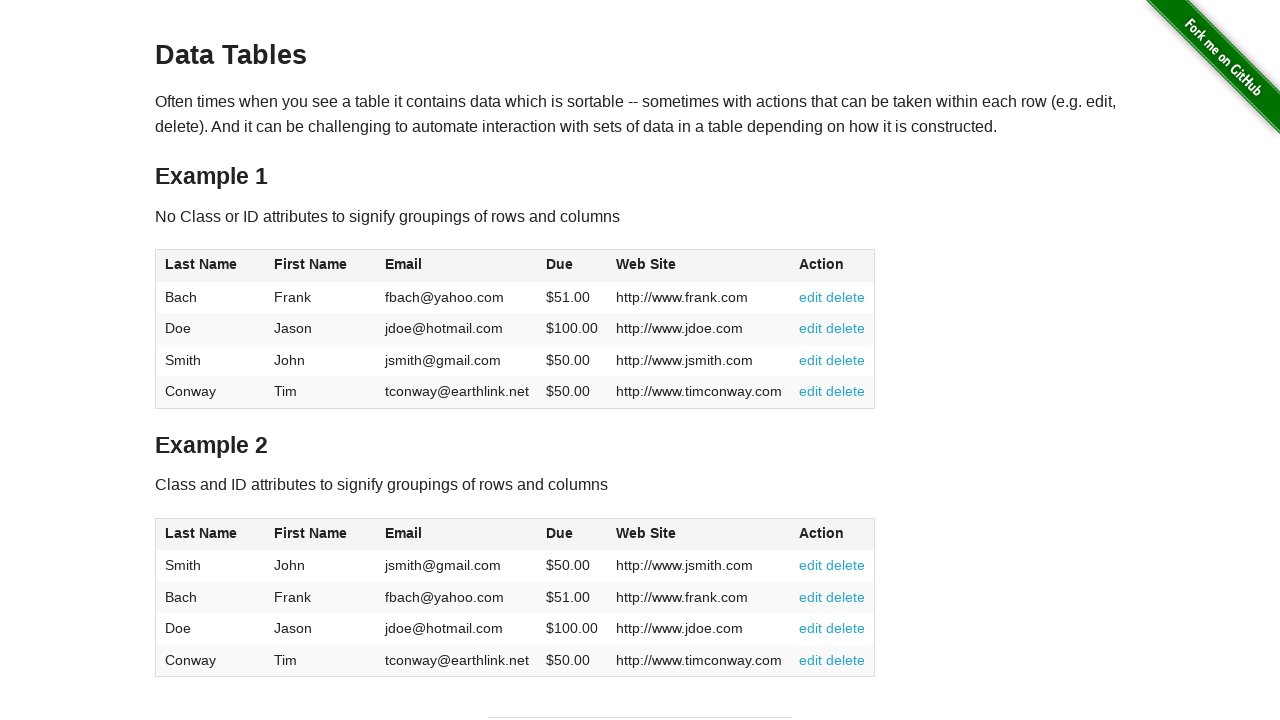

Email column values are present in table
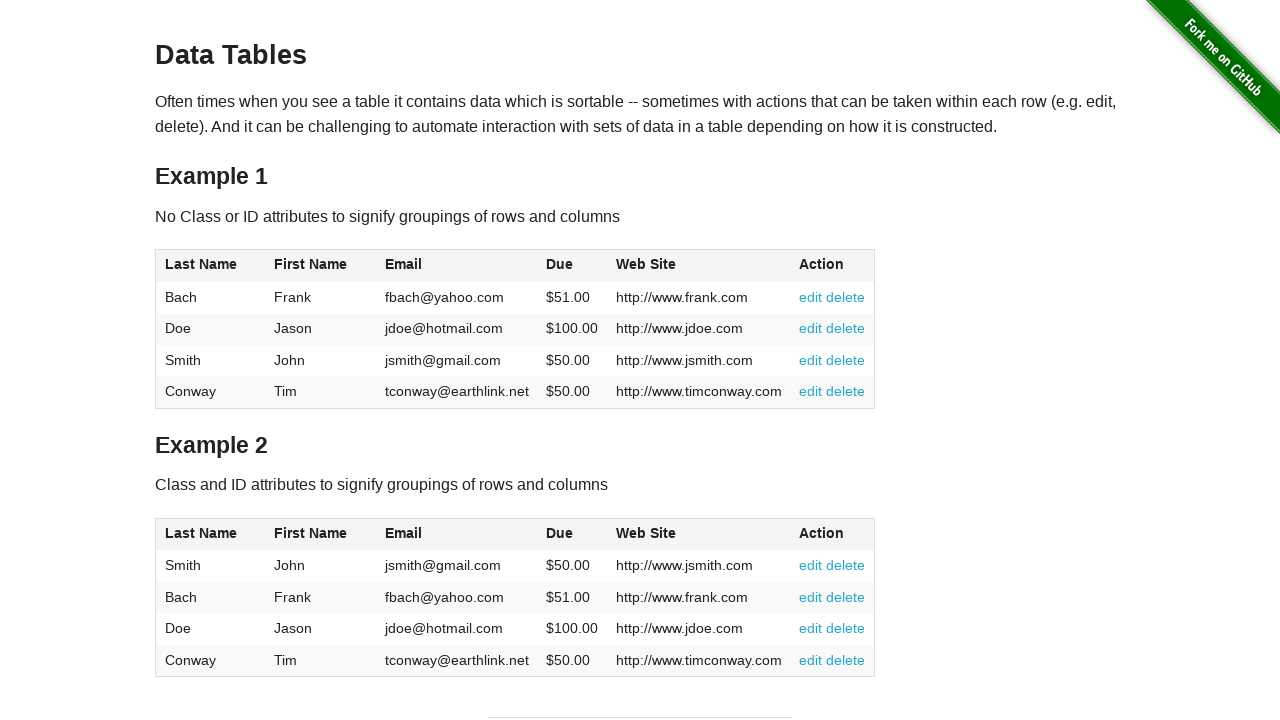

Retrieved all email elements from table
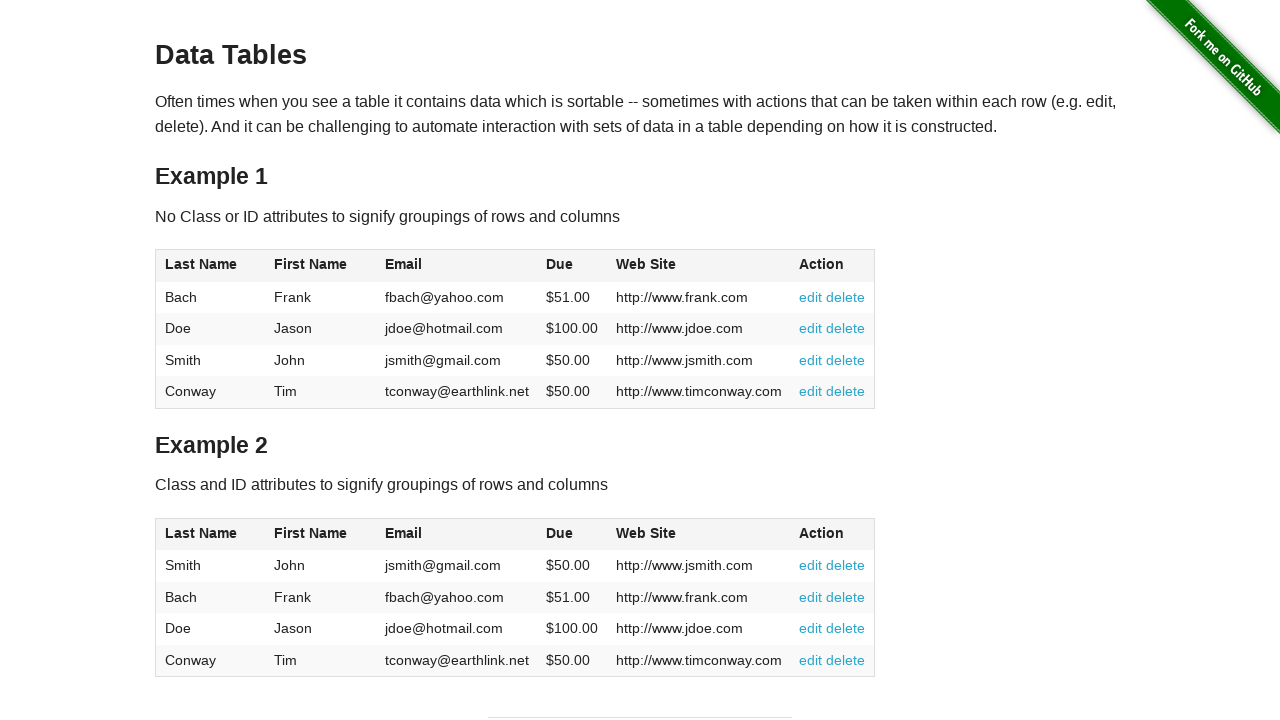

Extracted email values: ['fbach@yahoo.com', 'jdoe@hotmail.com', 'jsmith@gmail.com', 'tconway@earthlink.net']
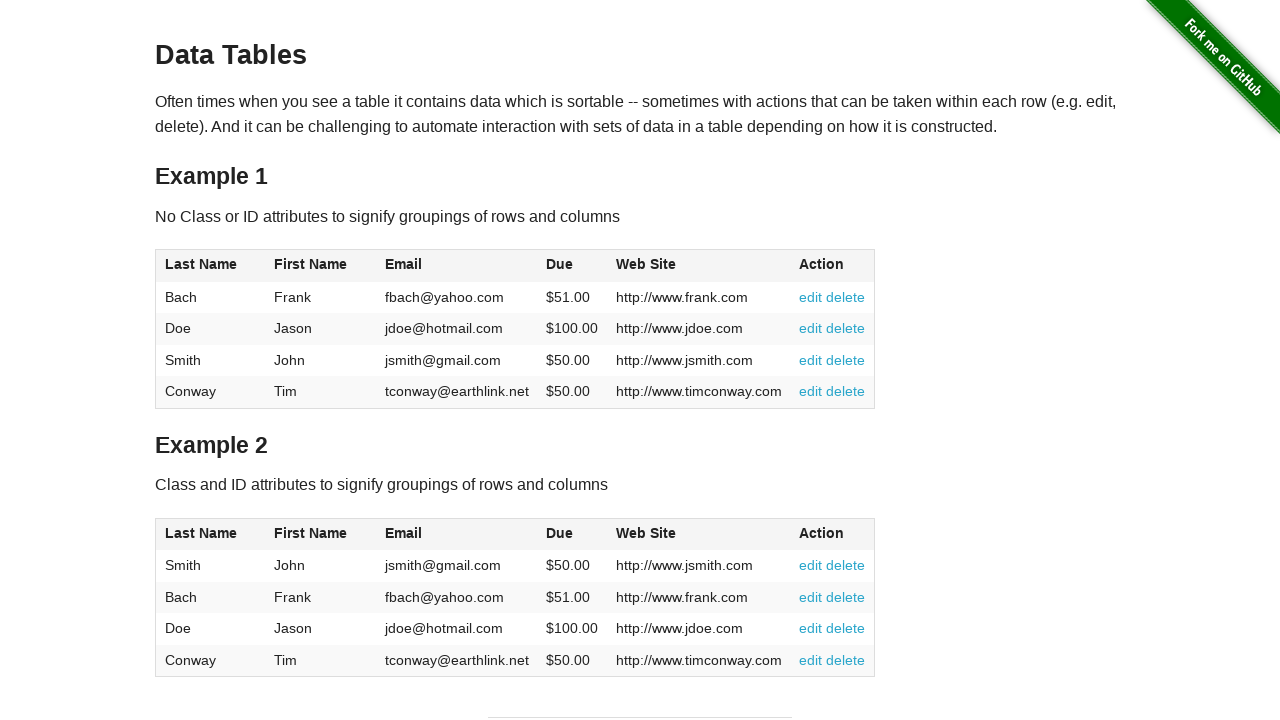

Verified emails are sorted in ascending order alphabetically
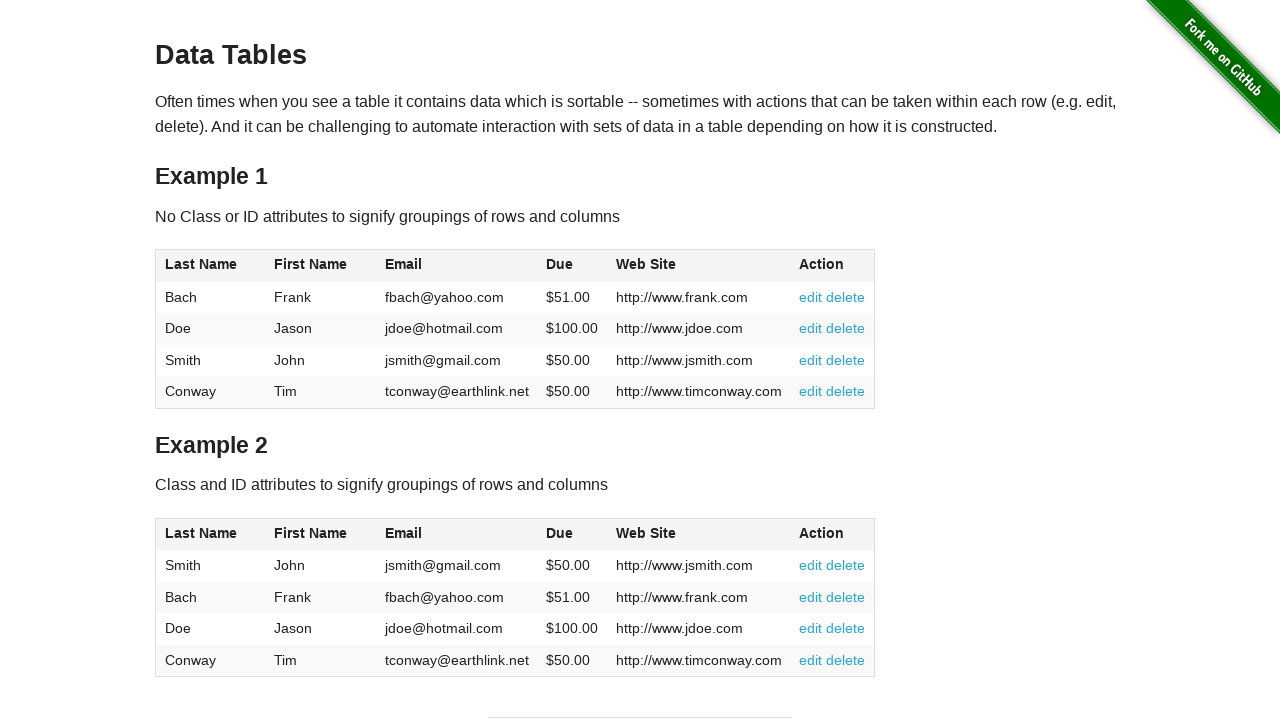

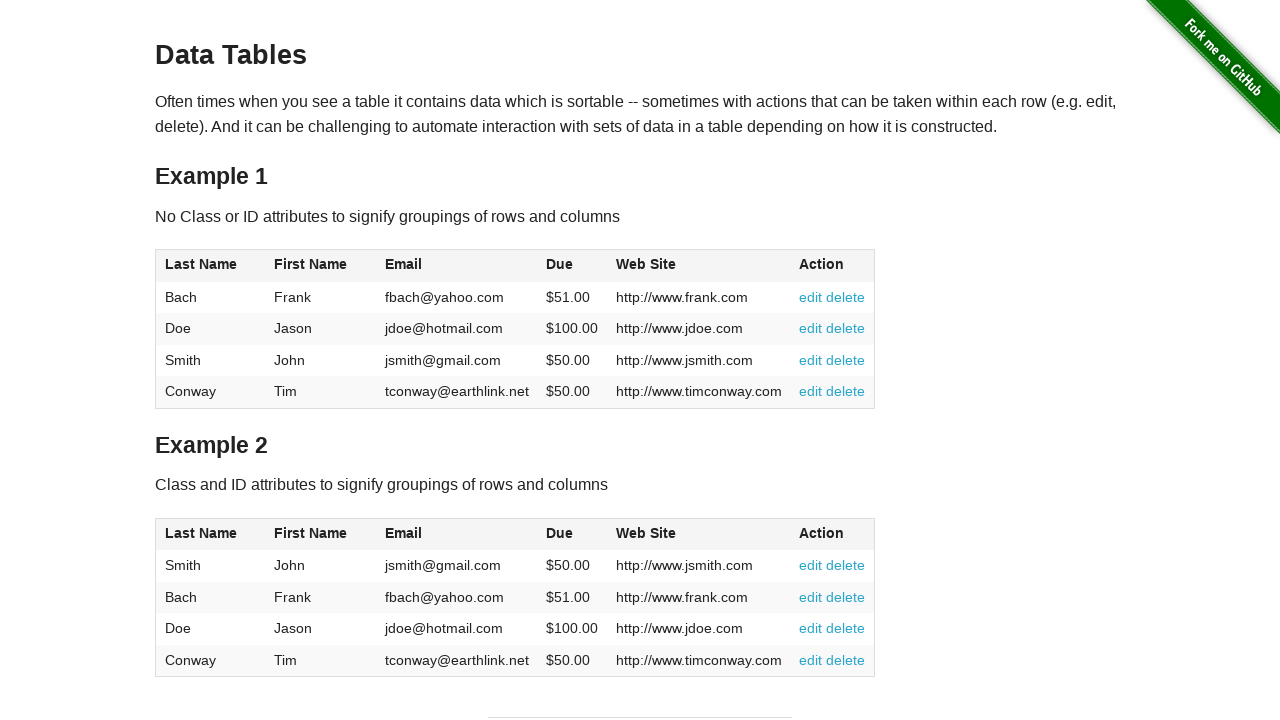